Tests adding multiple items to the shopping cart on Jupiter Toys website by navigating to the shop page and clicking the buy button for three different products, then verifying the cart count.

Starting URL: https://jupiter.cloud.planittesting.com/#/home

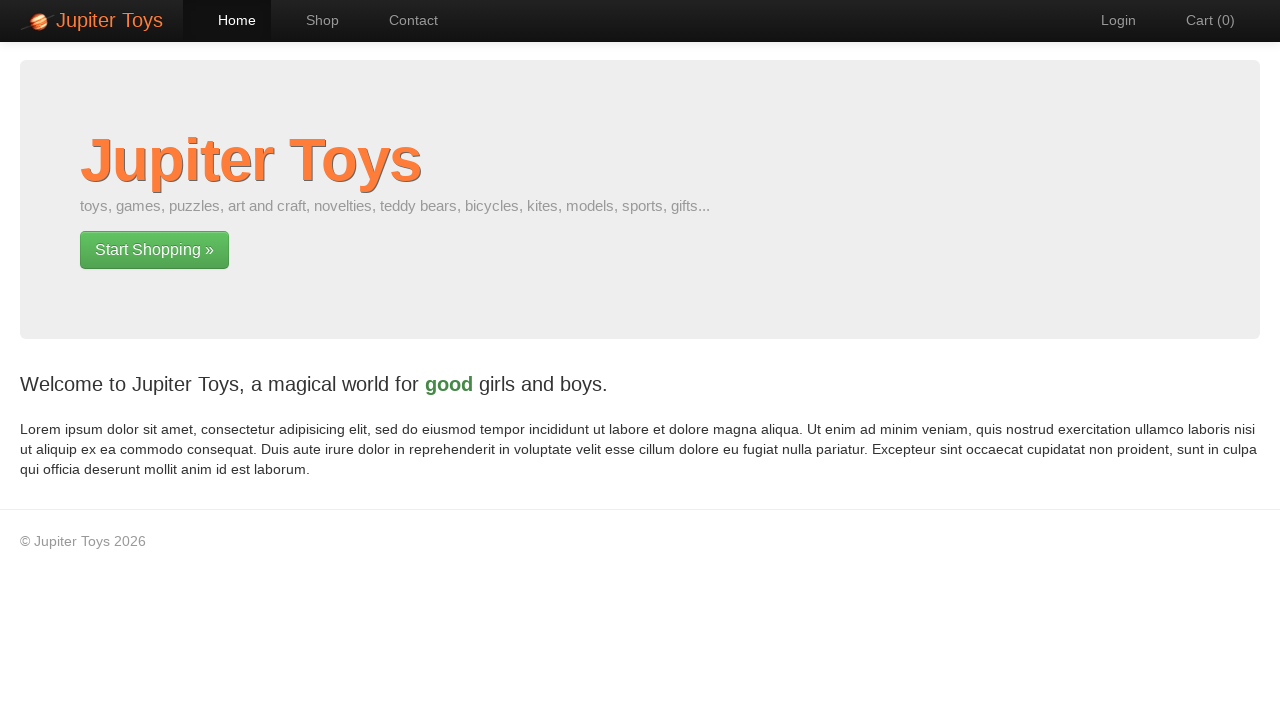

Clicked on Shop navigation link at (312, 20) on #nav-shop
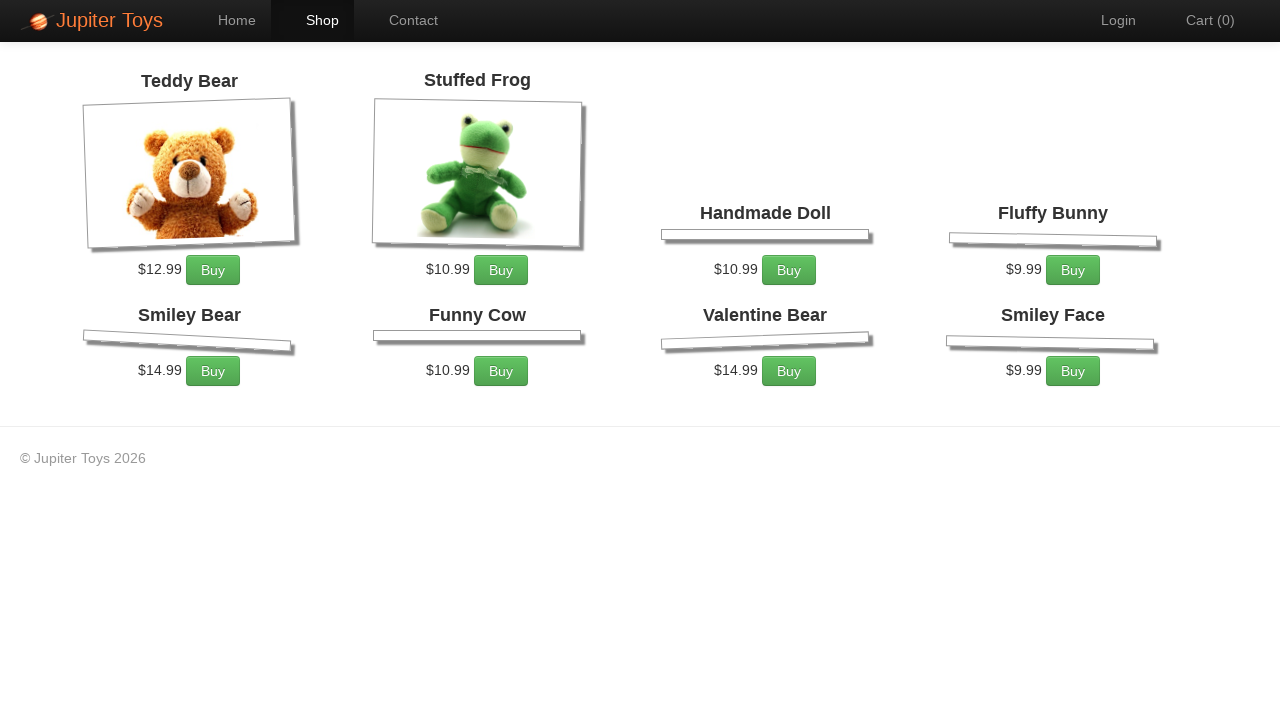

Shop page loaded with products visible
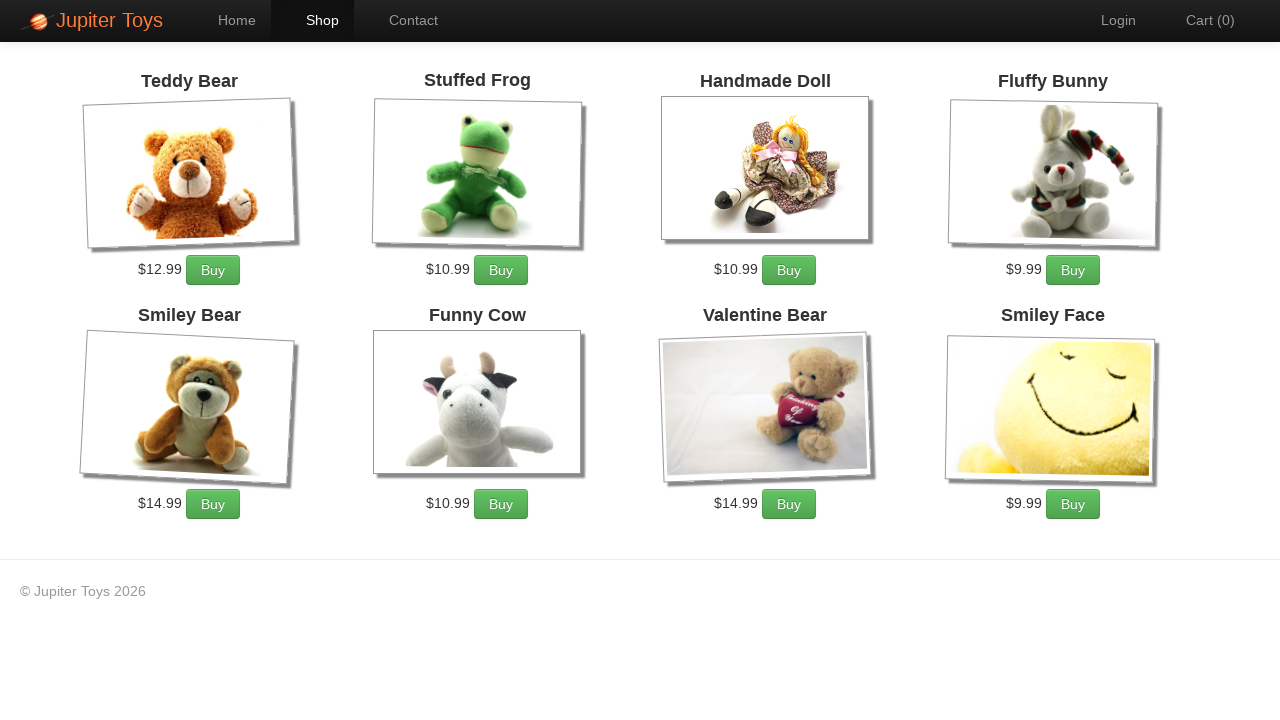

Clicked buy button for first product at (213, 270) on #product-1 > div > p > a
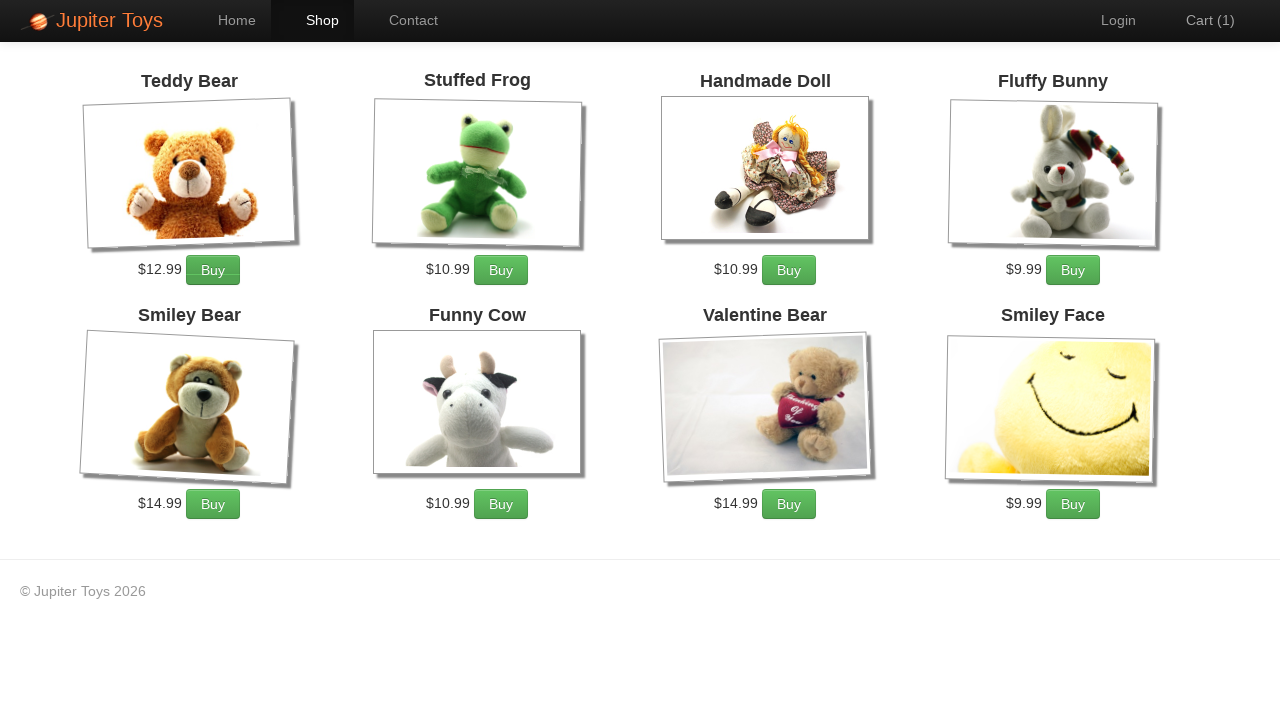

Clicked buy button for second product at (501, 270) on #product-2 > div > p > a
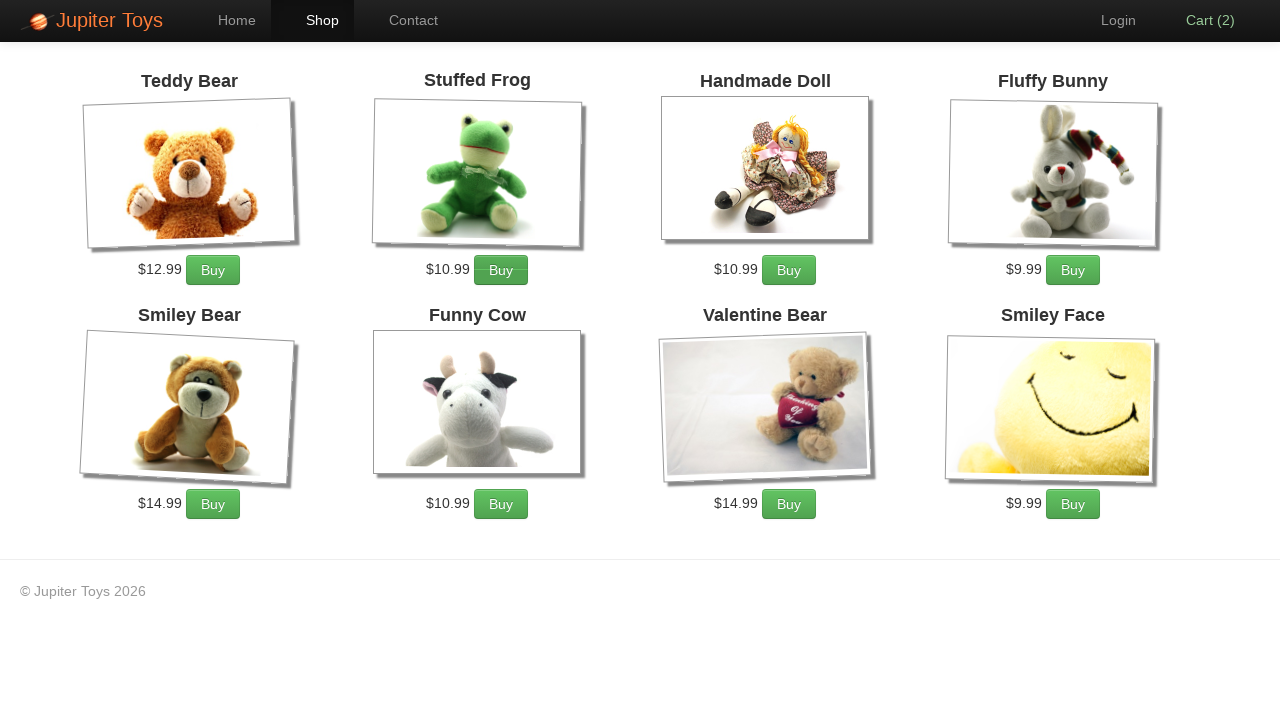

Clicked buy button for third product at (789, 270) on #product-3 > div > p > a
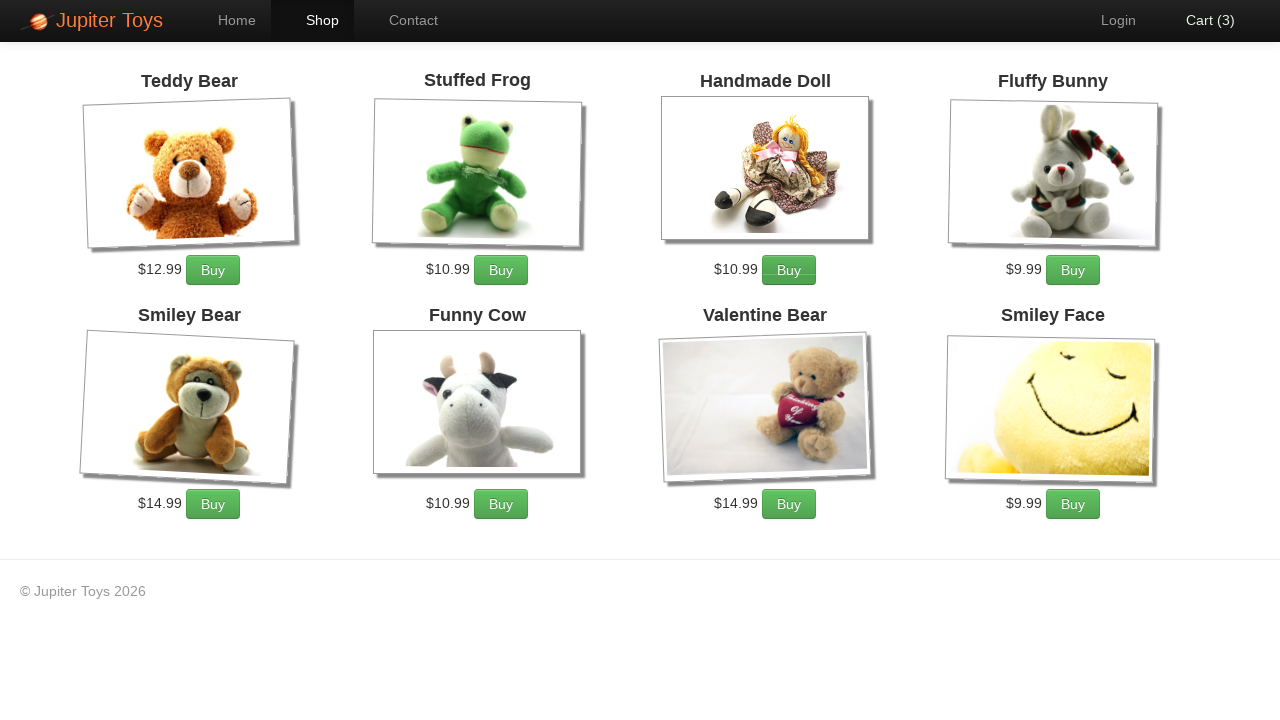

Cart count element appeared, verifying 3 items in cart
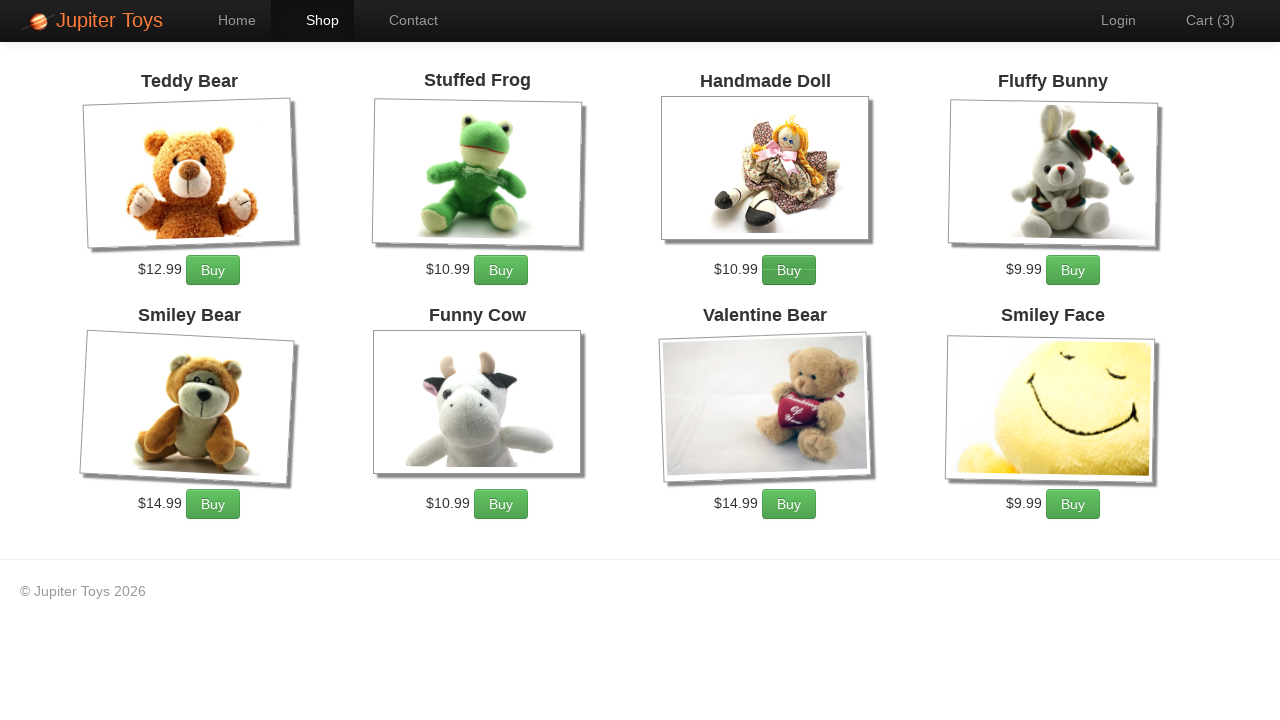

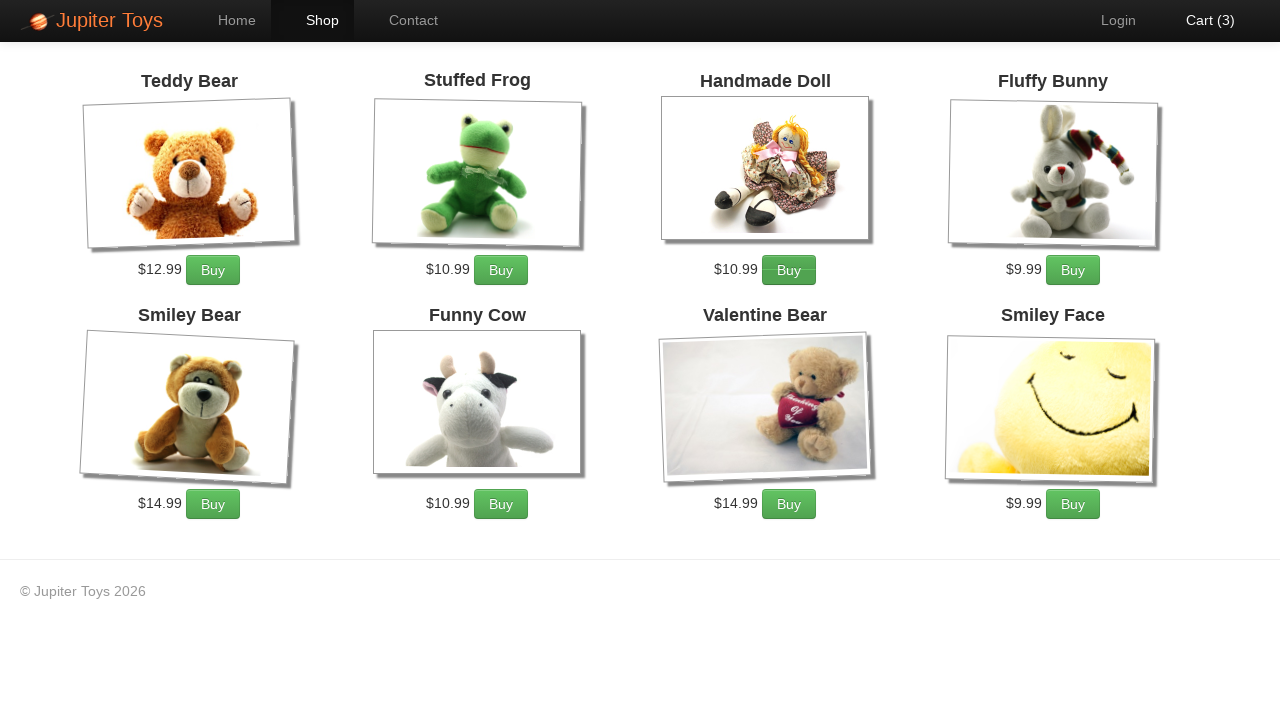